Tests dropdown menu interaction by hovering over a blogs menu and clicking on a submenu option

Starting URL: https://omayo.blogspot.com/

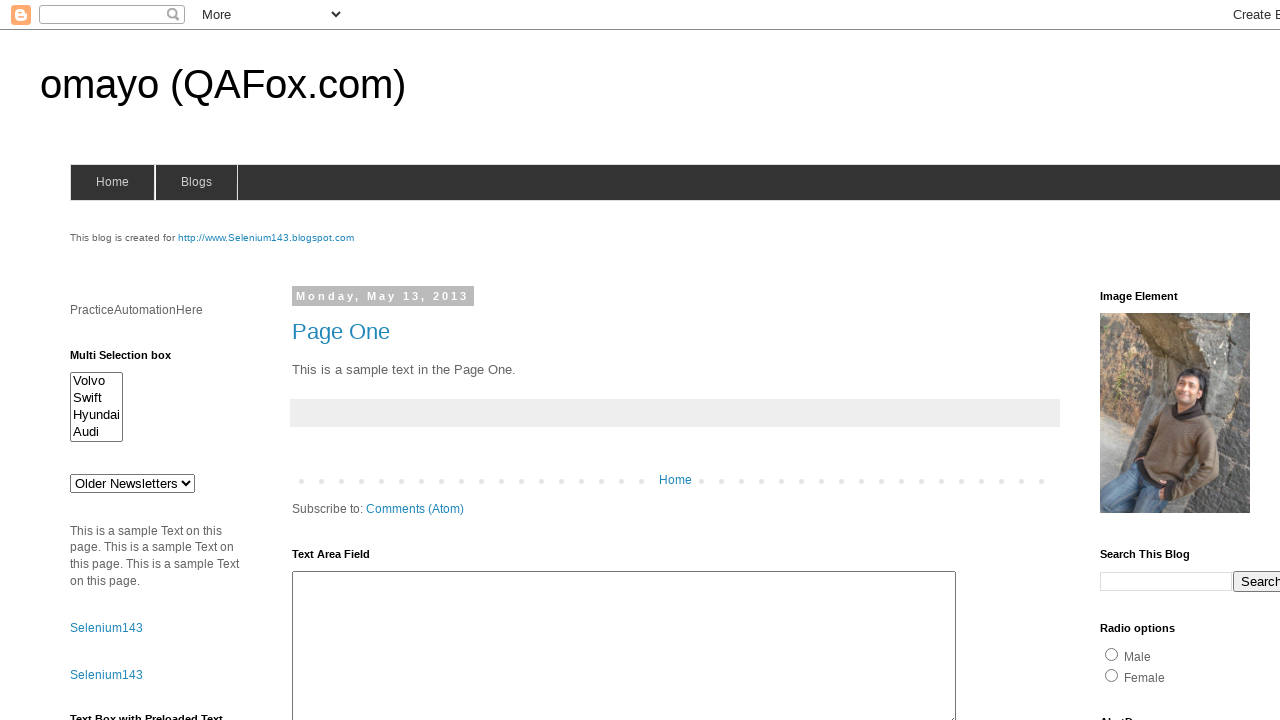

Hovered over blogs menu to reveal dropdown at (196, 182) on #blogsmenu
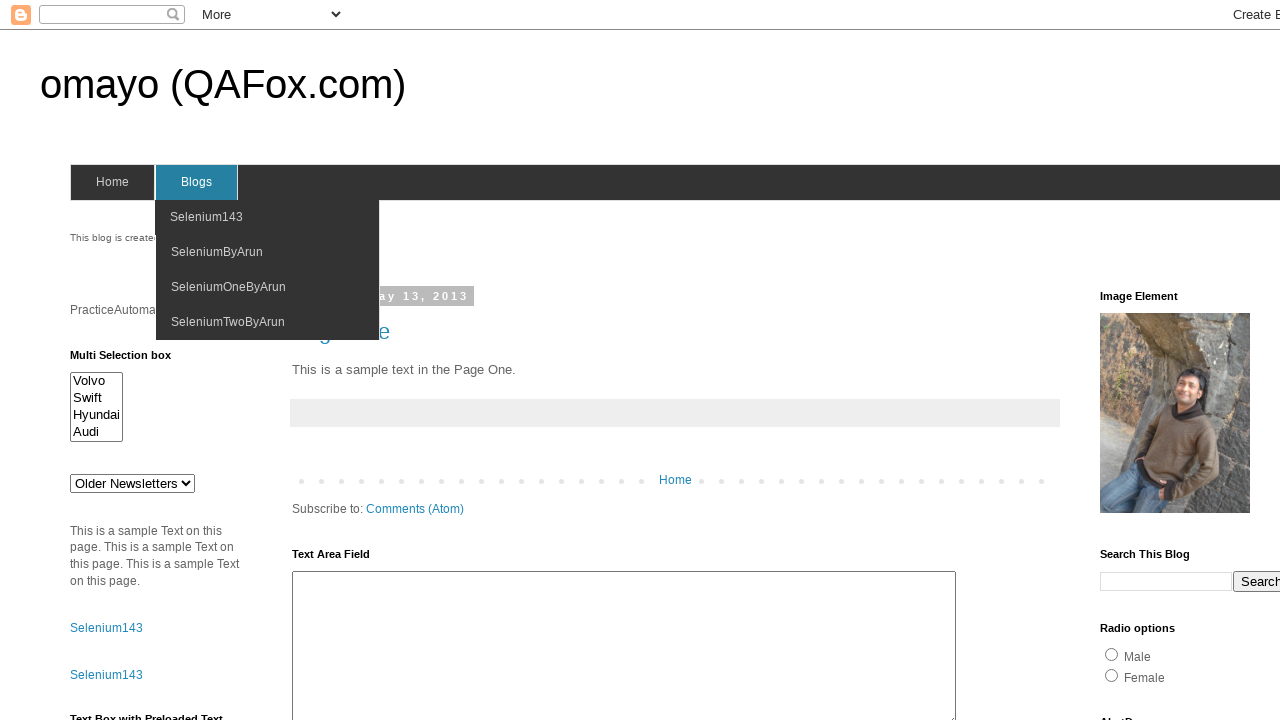

Clicked on SeleniumByArun submenu option at (217, 252) on xpath=//a/span[text()='SeleniumByArun']
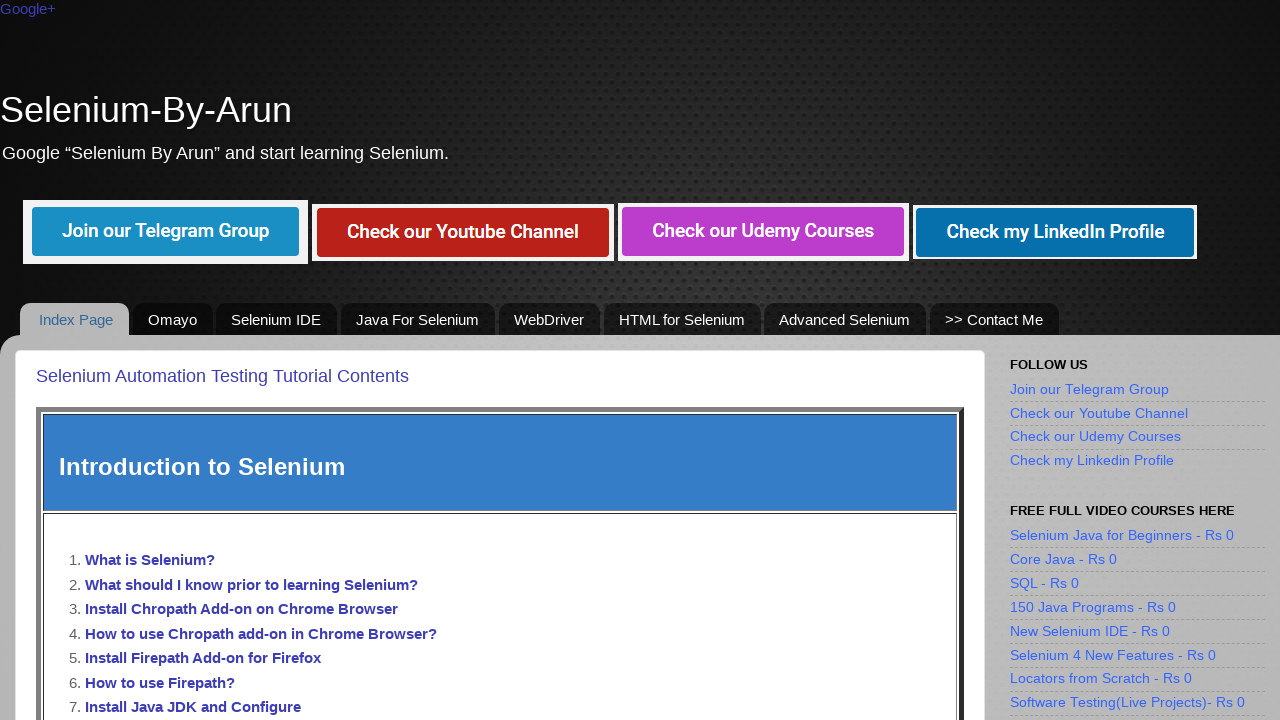

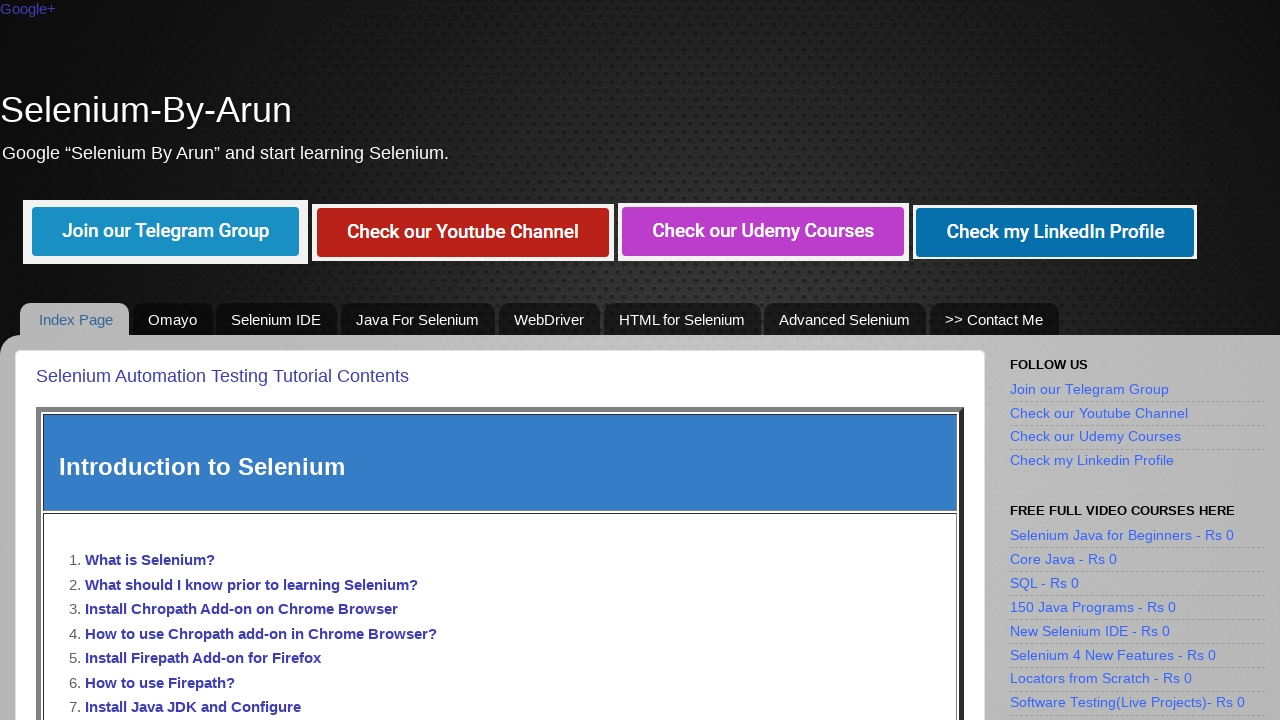